Tests dropdown functionality by selecting options from a dropdown menu and verifying each selection is properly selected

Starting URL: http://the-internet.herokuapp.com/dropdown

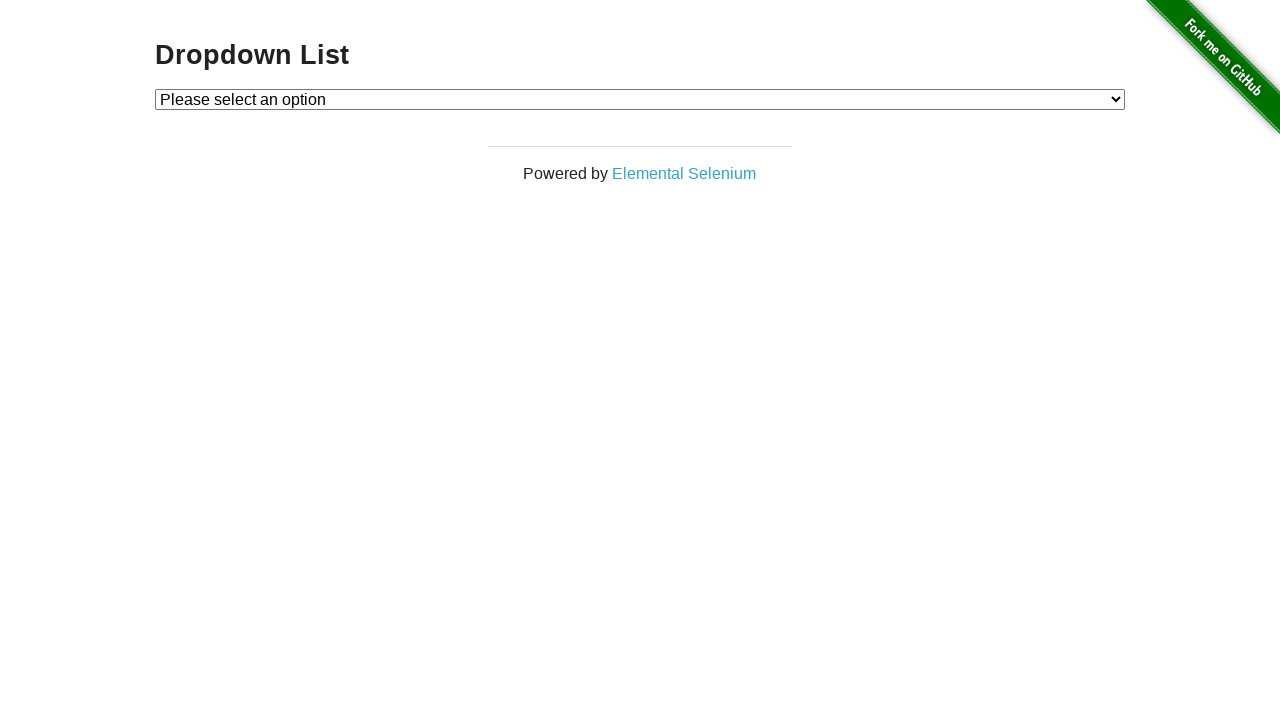

Waited for dropdown element to load
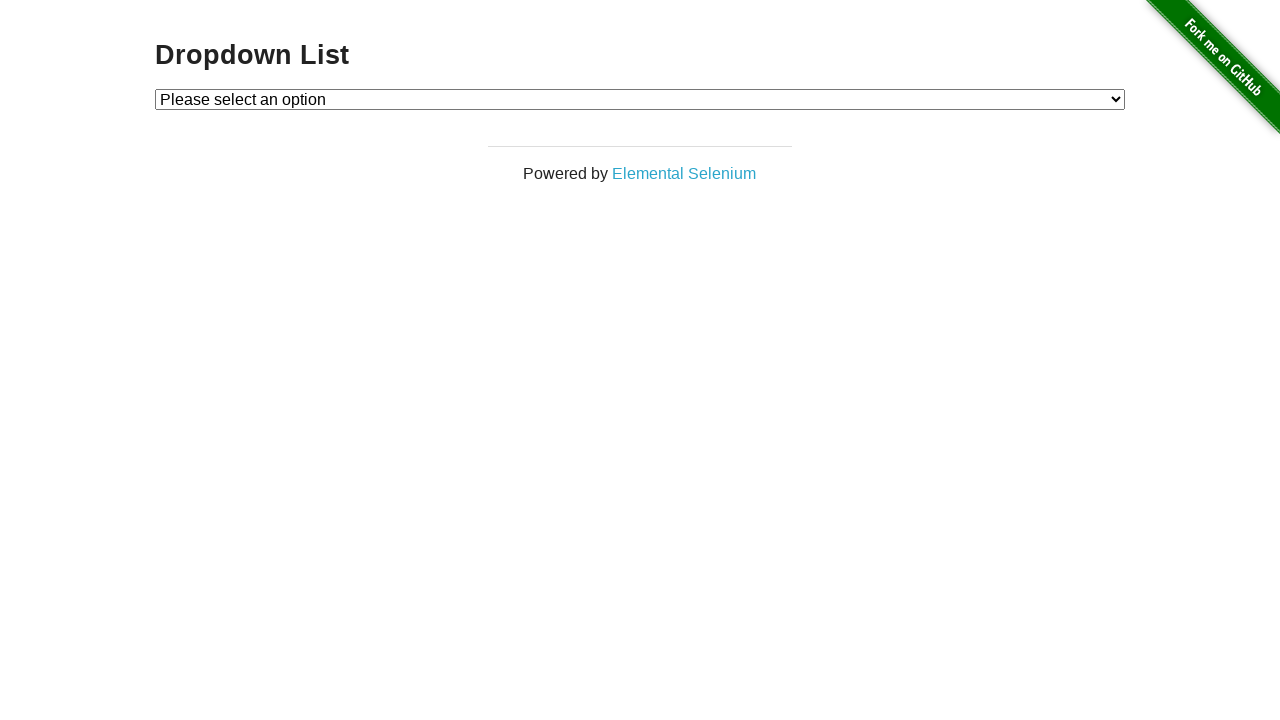

Selected first dropdown option (Option 1) on #dropdown
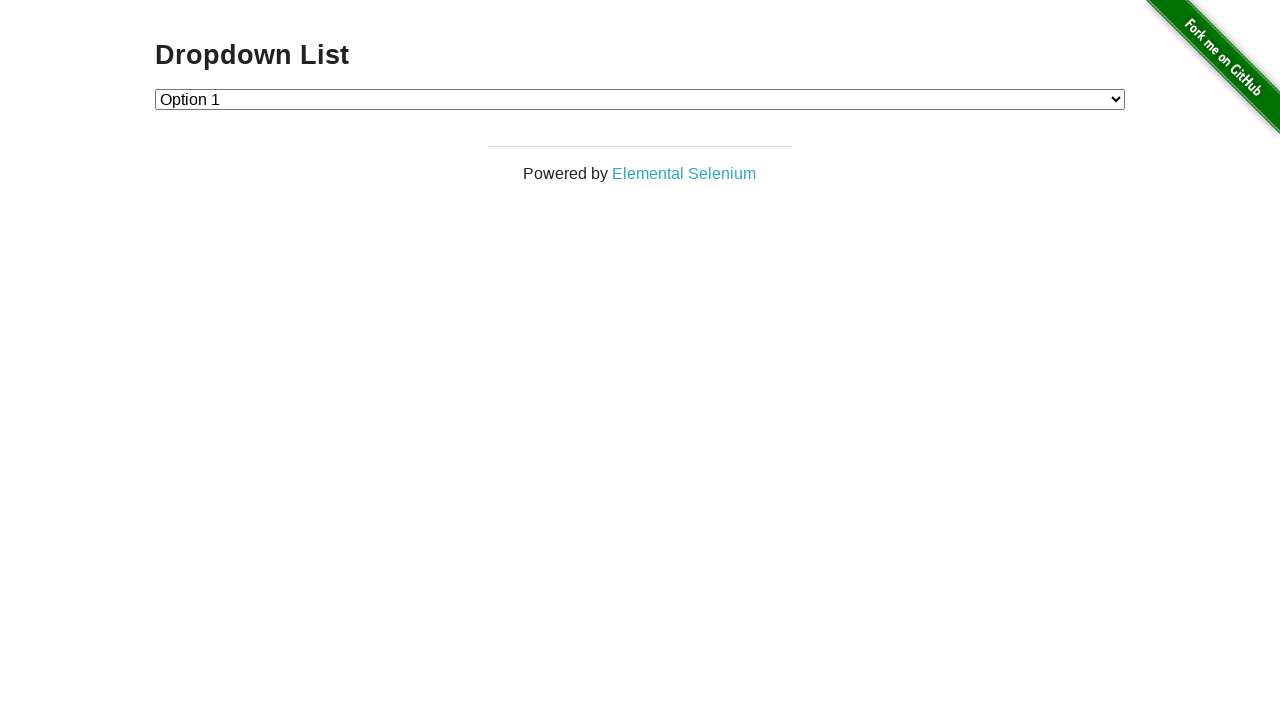

Verified first option (value '1') is selected
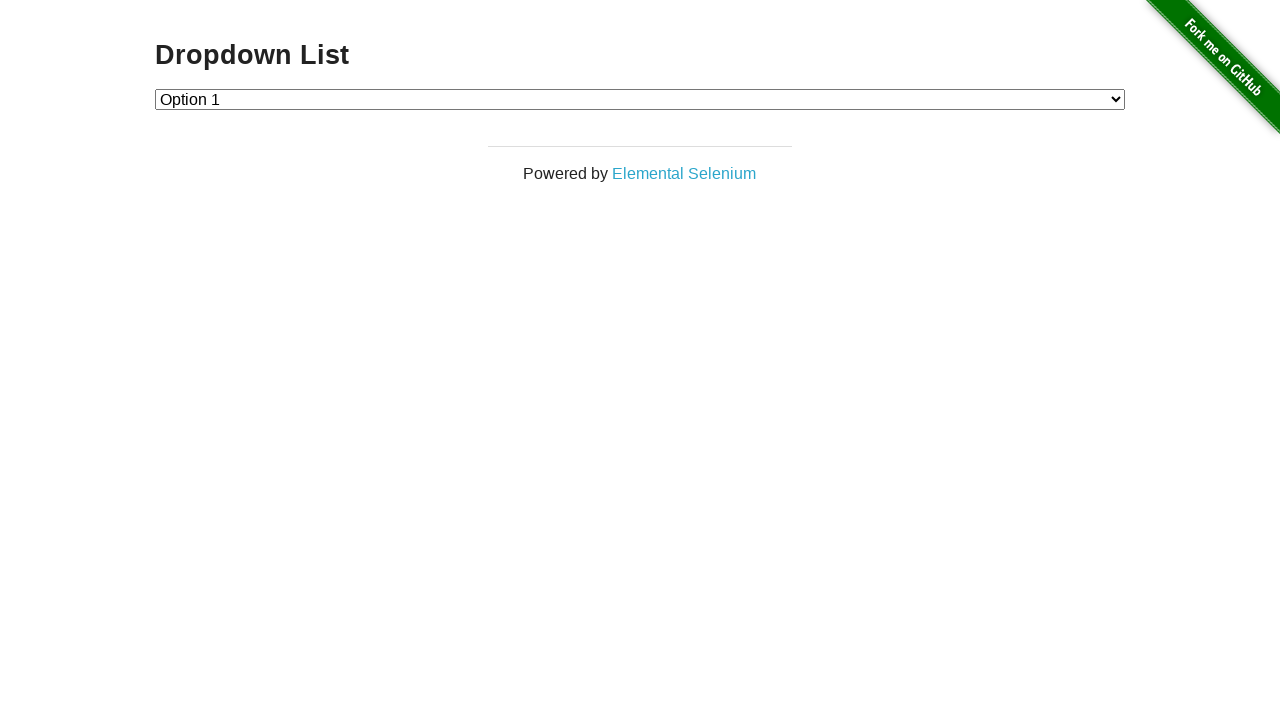

Selected second dropdown option (Option 2) on #dropdown
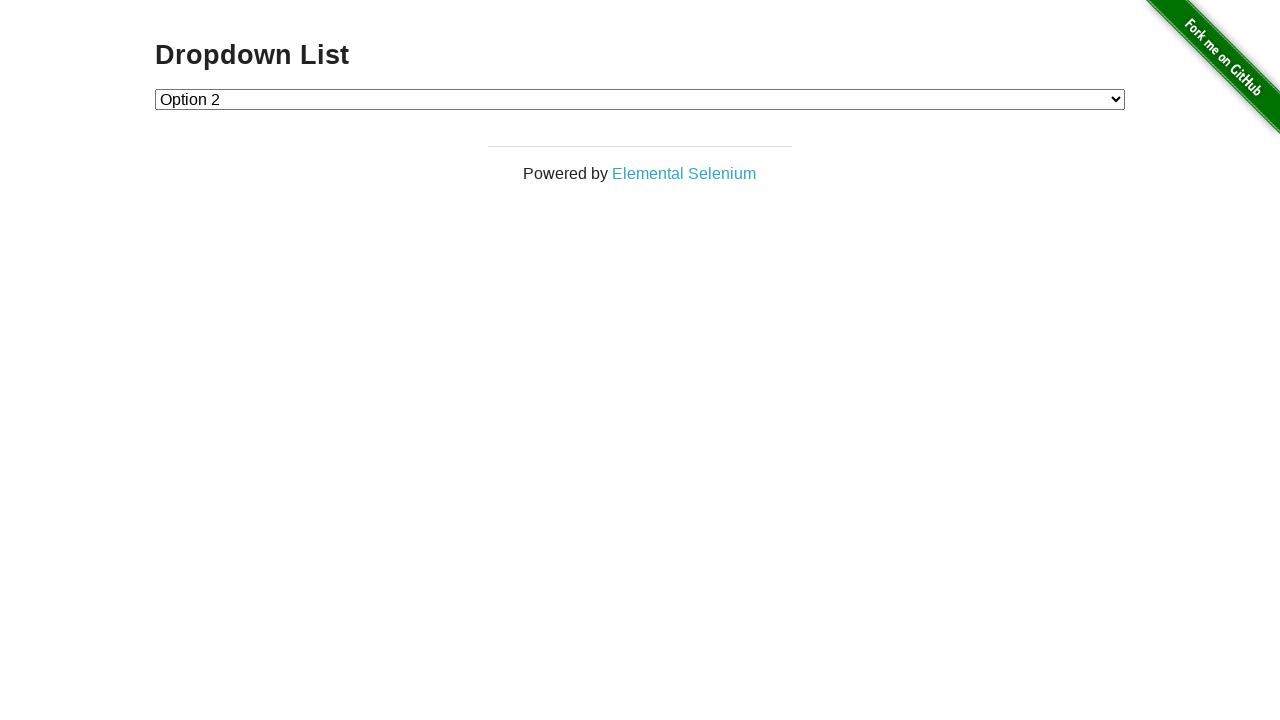

Verified second option (value '2') is selected
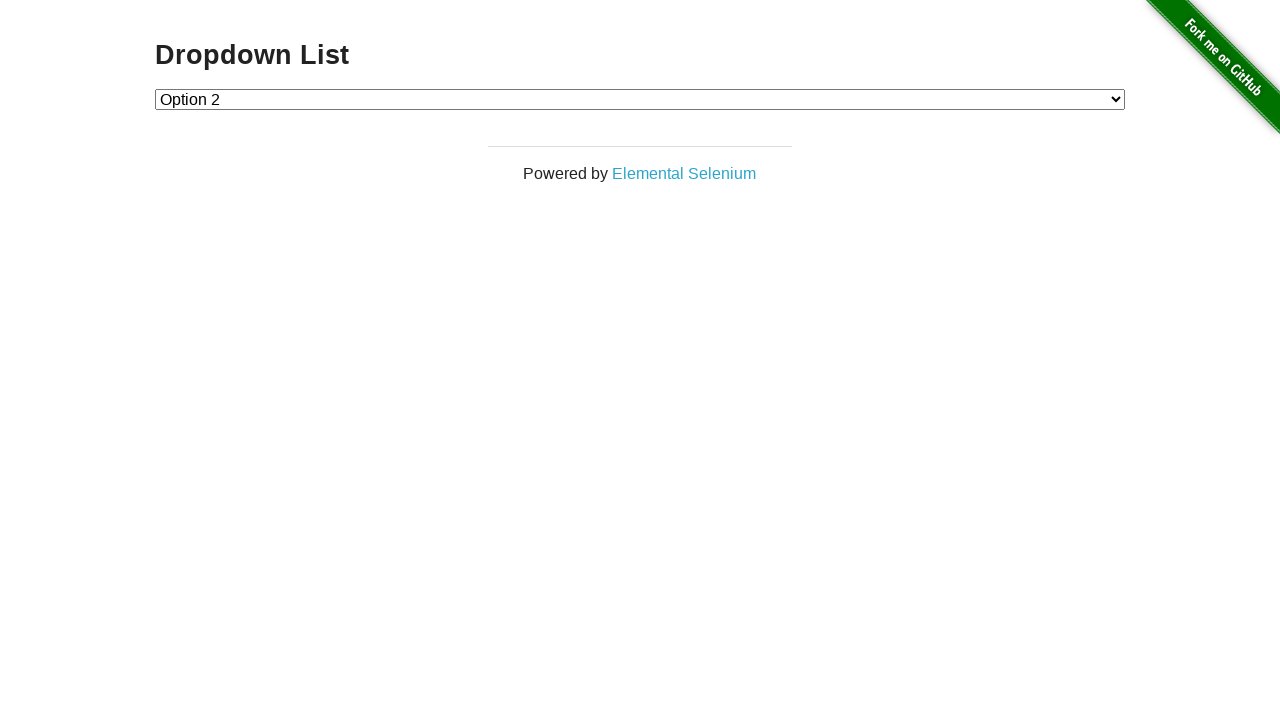

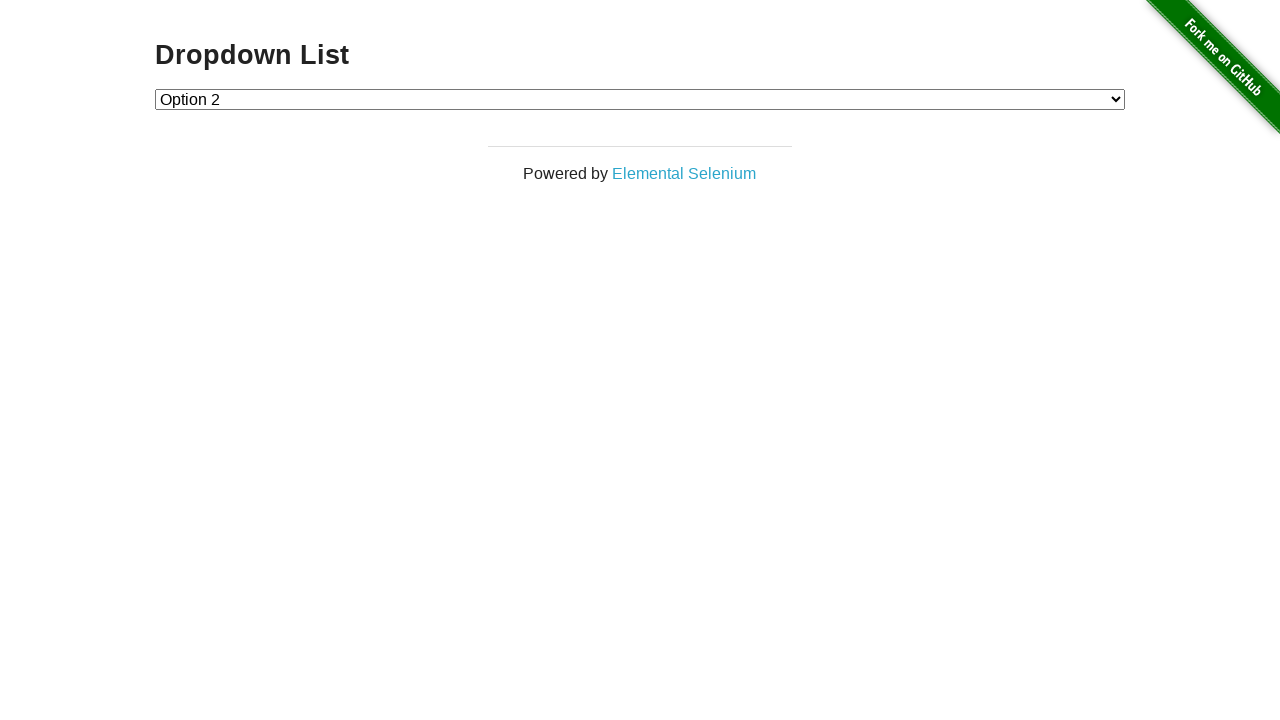